Tests handling a delayed alert that appears after a timer, waiting for it to appear and accepting it

Starting URL: https://demoqa.com/alerts

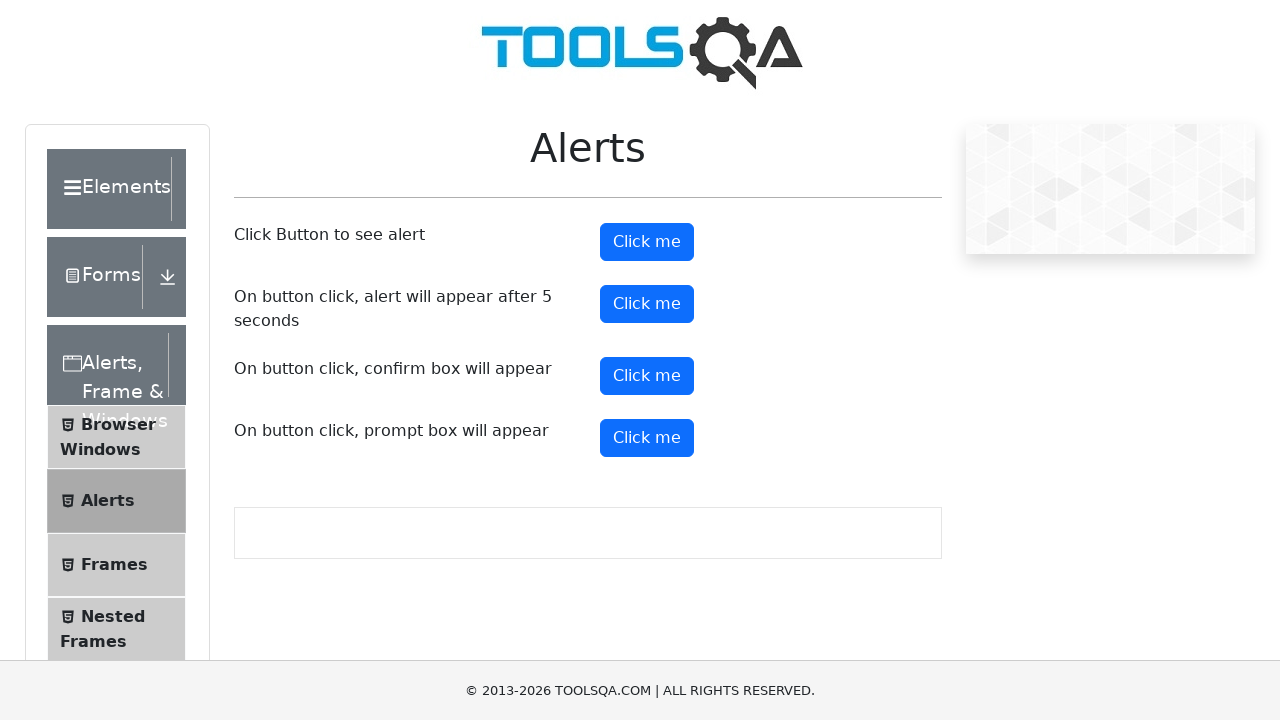

Set up dialog handler to automatically accept alerts
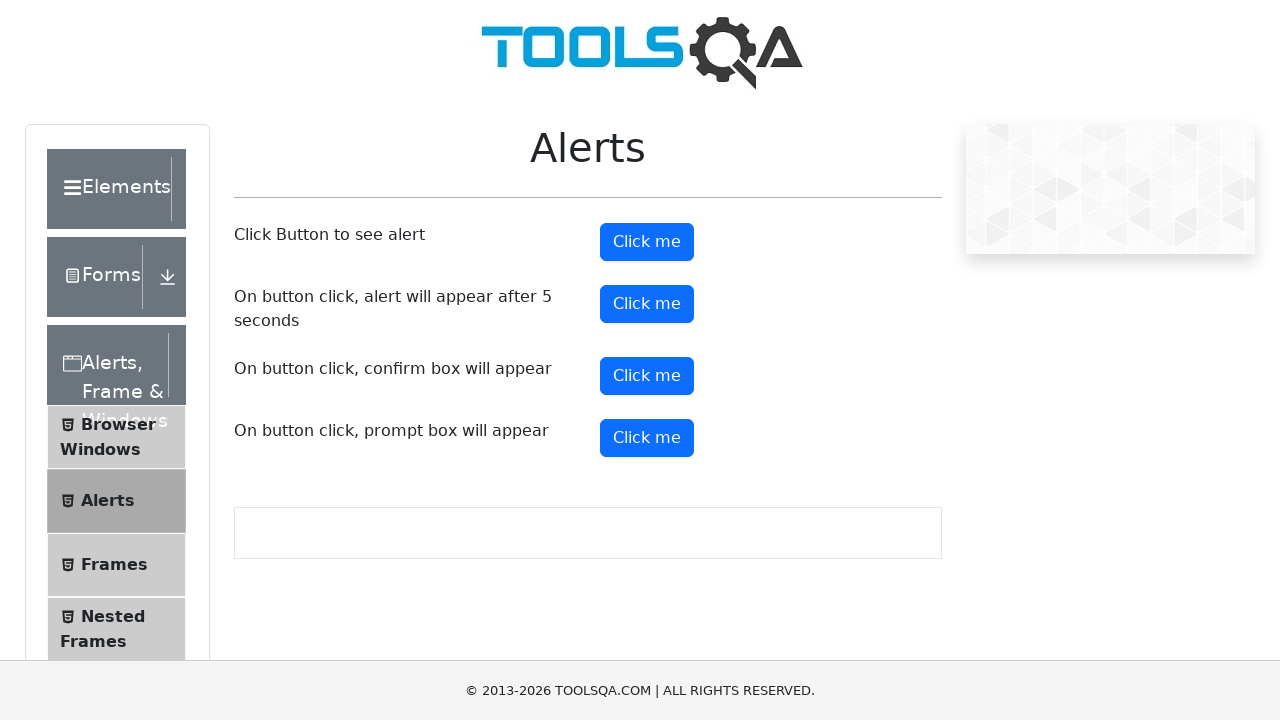

Clicked button to trigger delayed alert at (647, 304) on #timerAlertButton
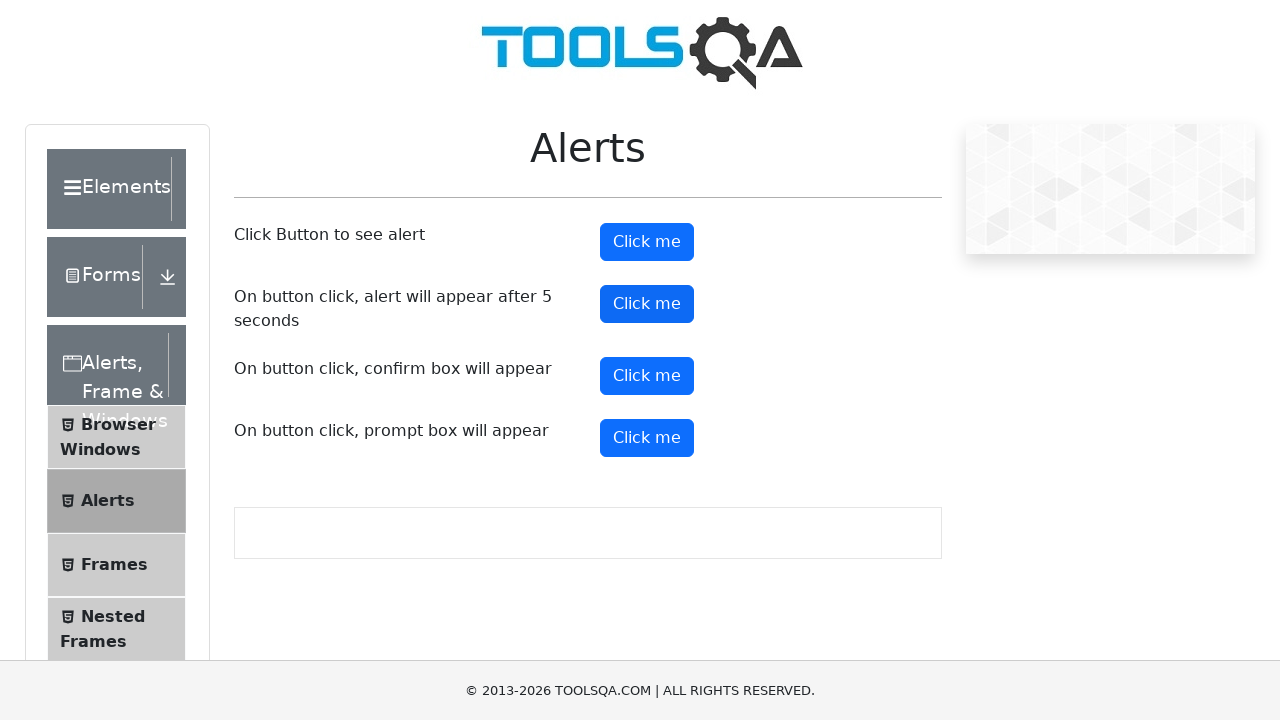

Waited 5.5 seconds for delayed alert to appear and be automatically accepted
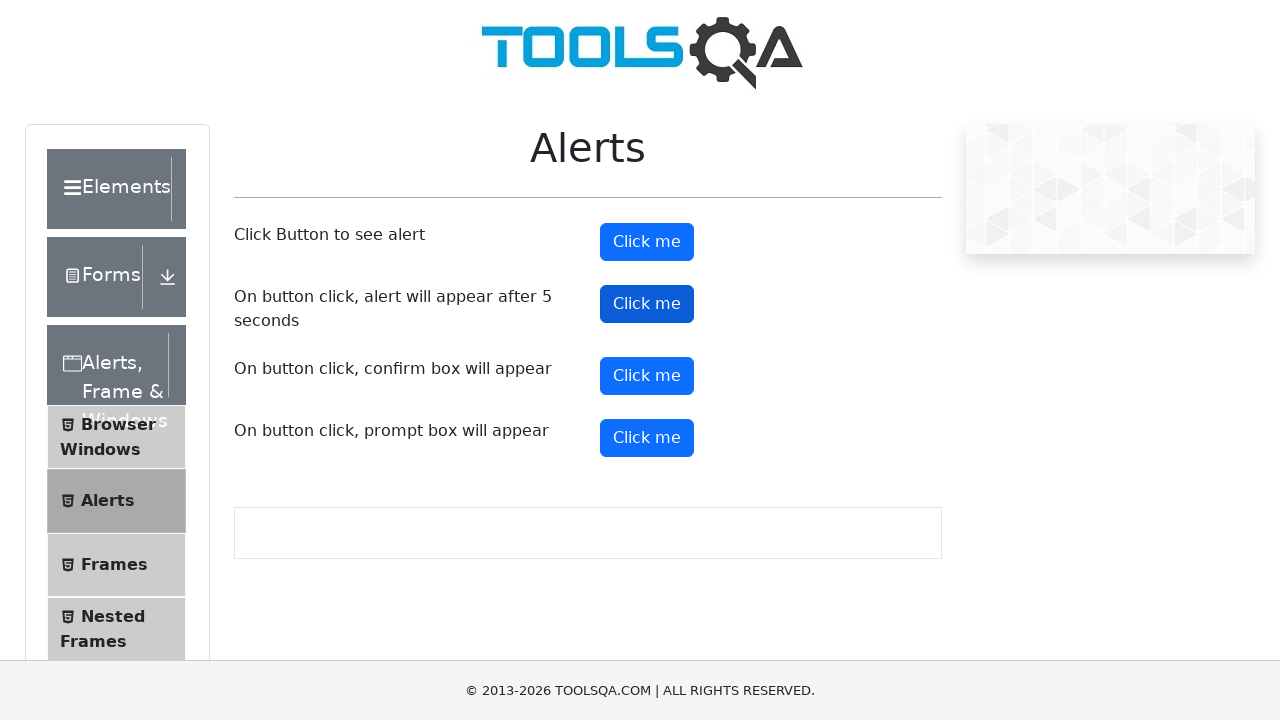

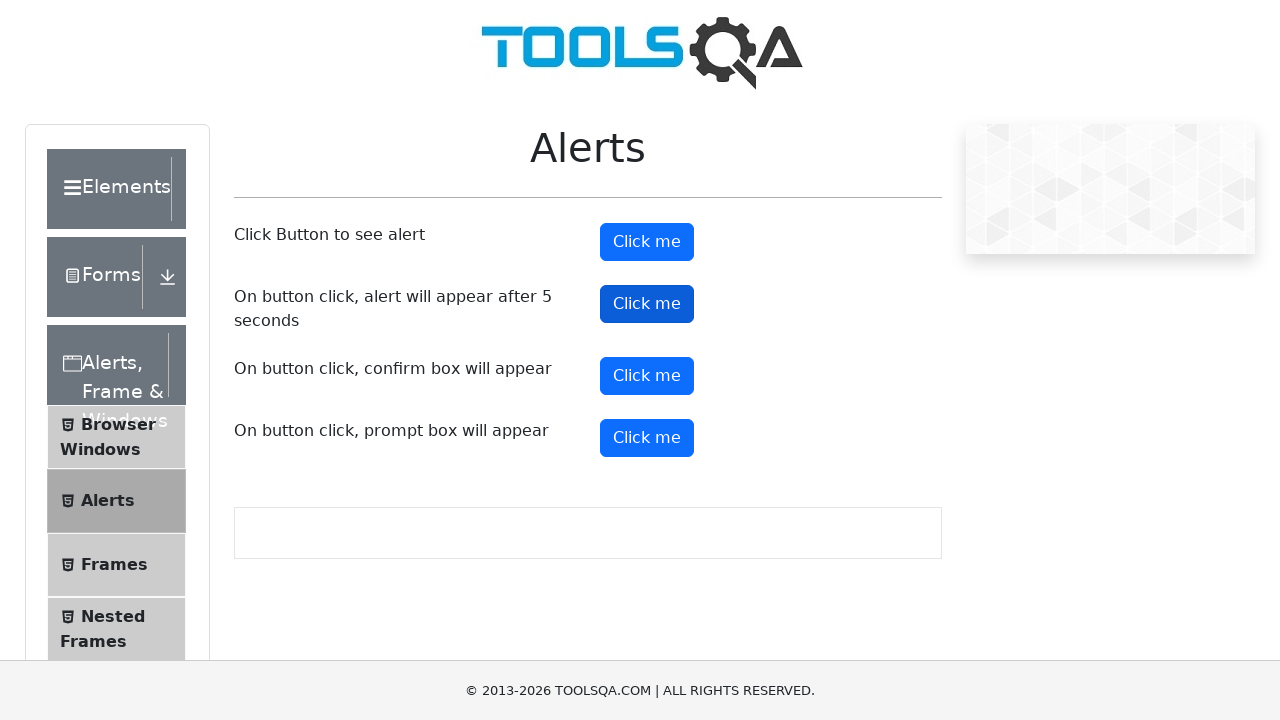